Tests IP address lookup functionality by entering an IP address into the lookup tool and retrieving the location information

Starting URL: https://www.ez2o.com/App/Net/IP

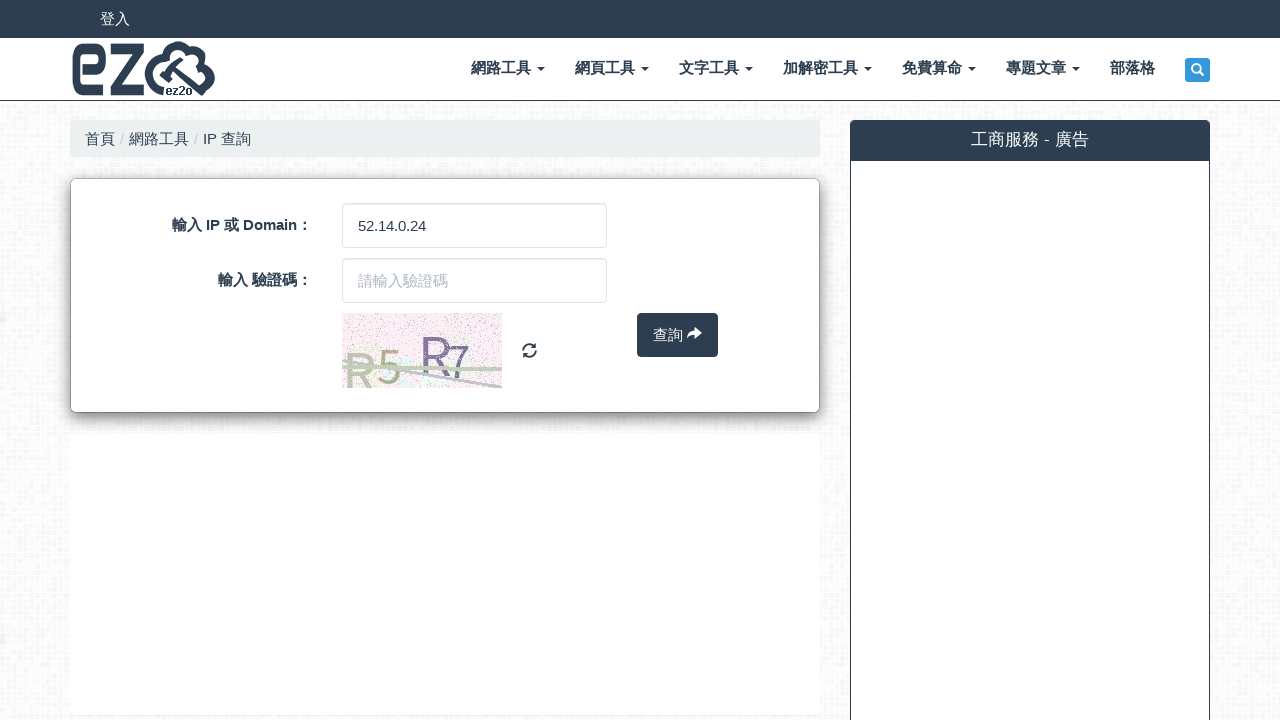

Filled IP query field with '218.173.71.162' on input#QueryIP
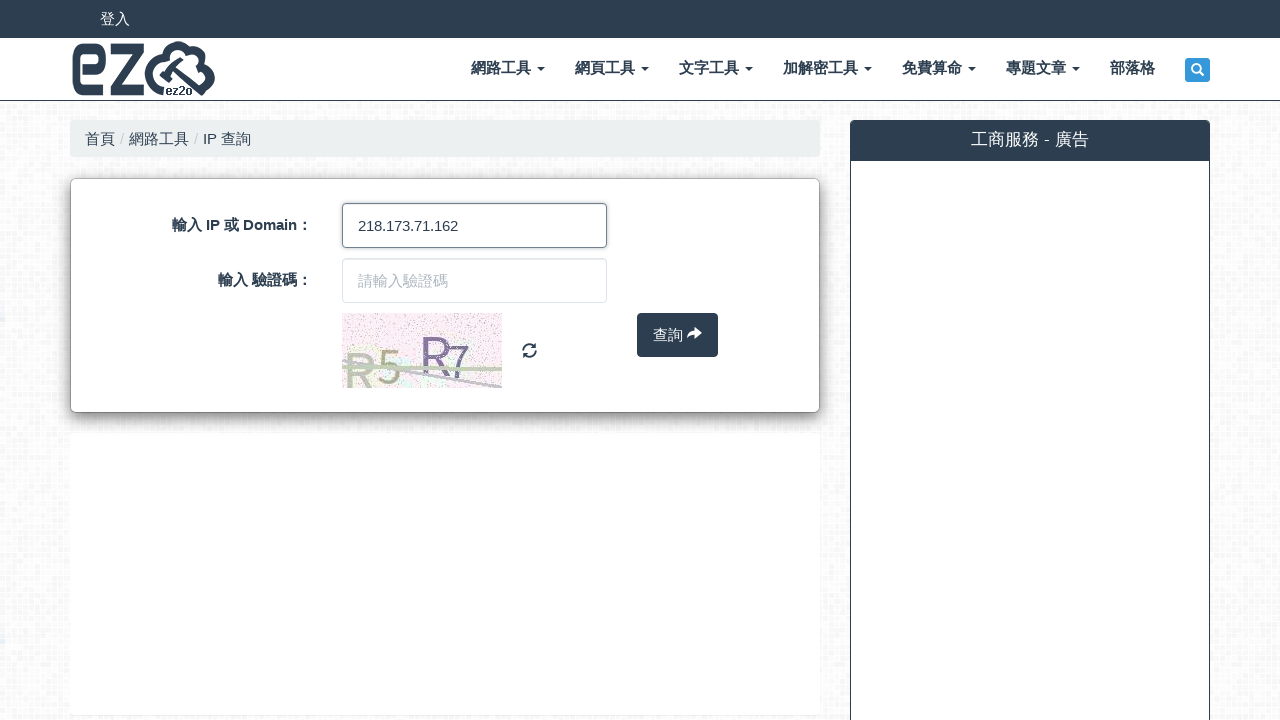

Clicked the lookup button to search for IP location at (678, 335) on button.btn.btn-primary
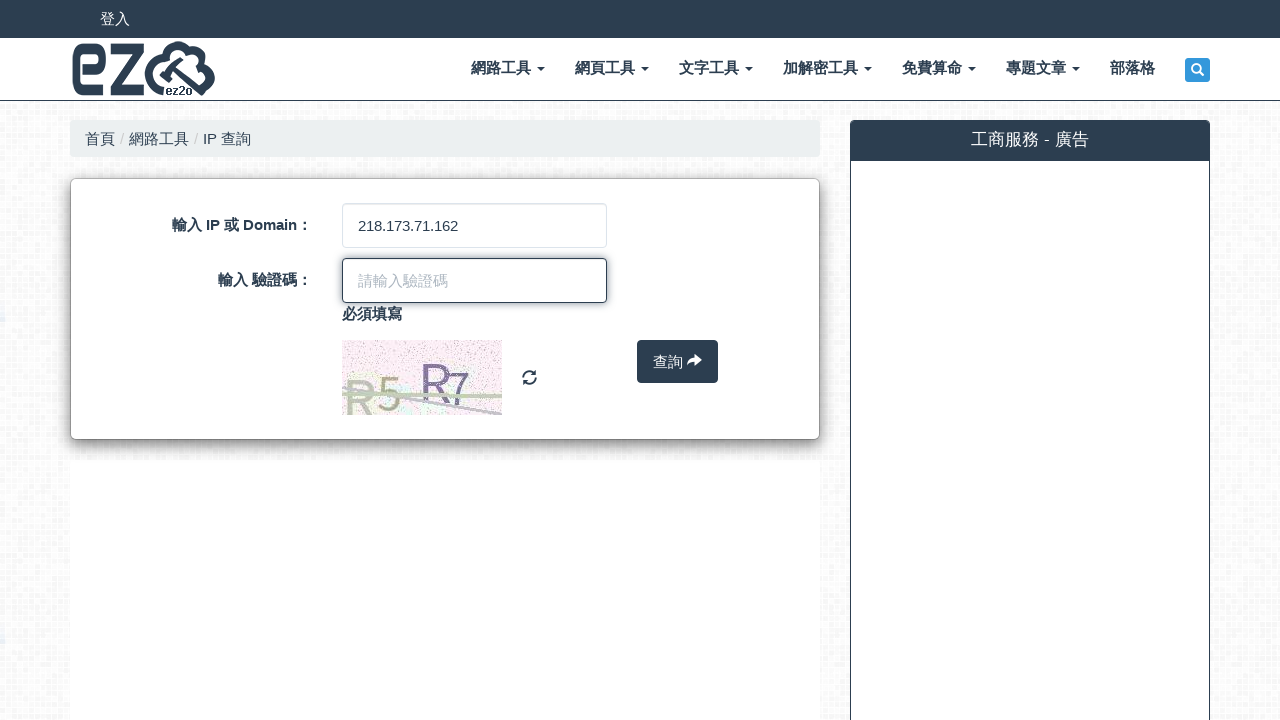

Results table loaded with city information displayed
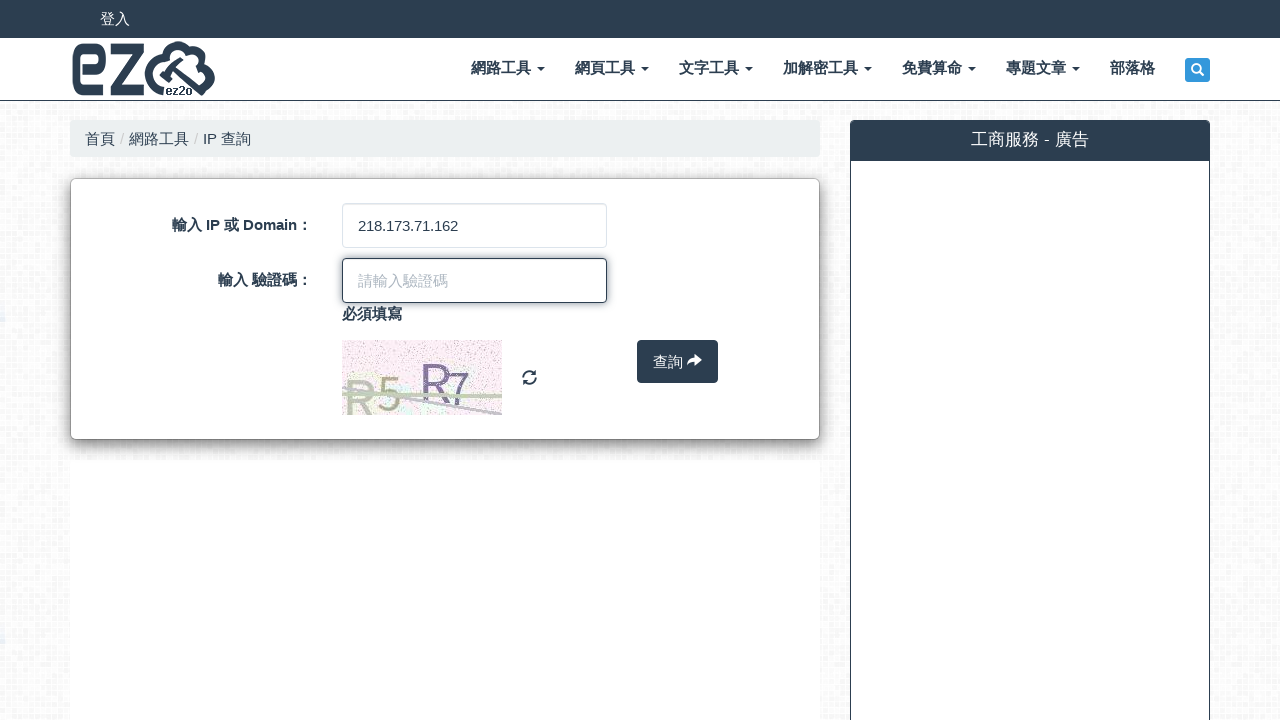

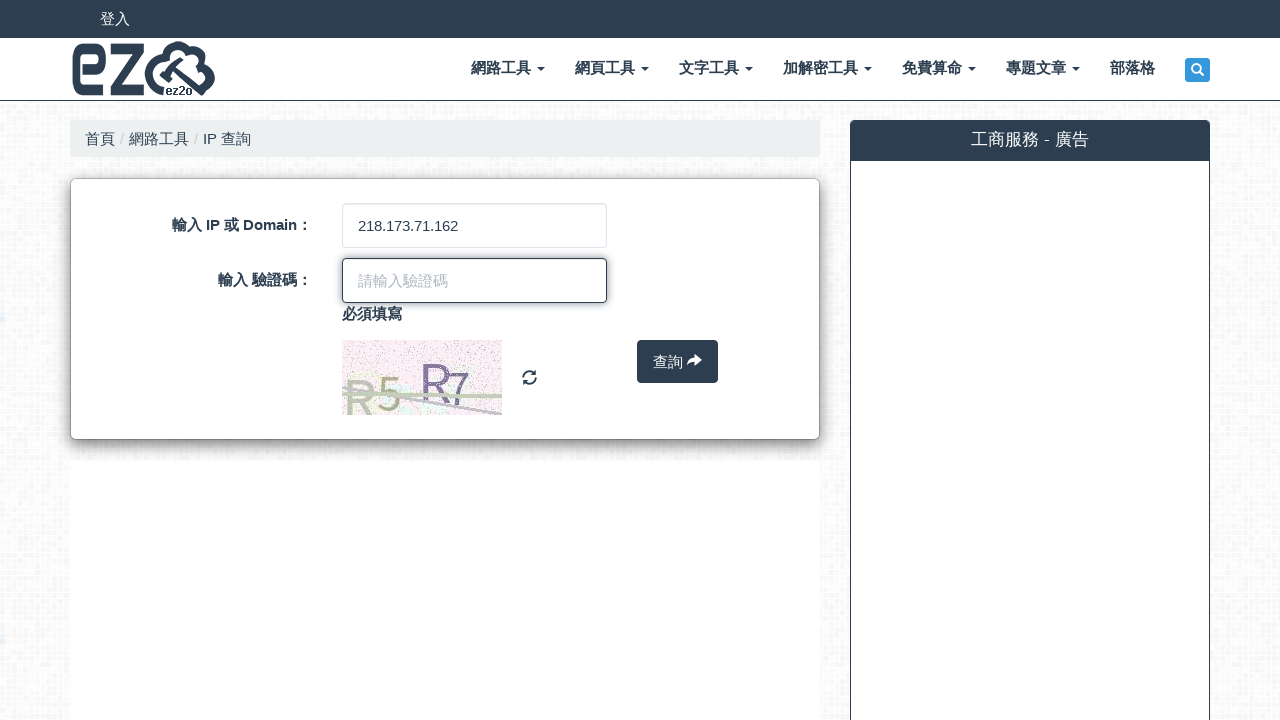